Tests the add-to-cart functionality on an e-commerce demo site by adding a product to the cart and verifying that the cart opens and displays the correct product.

Starting URL: https://www.bstackdemo.com

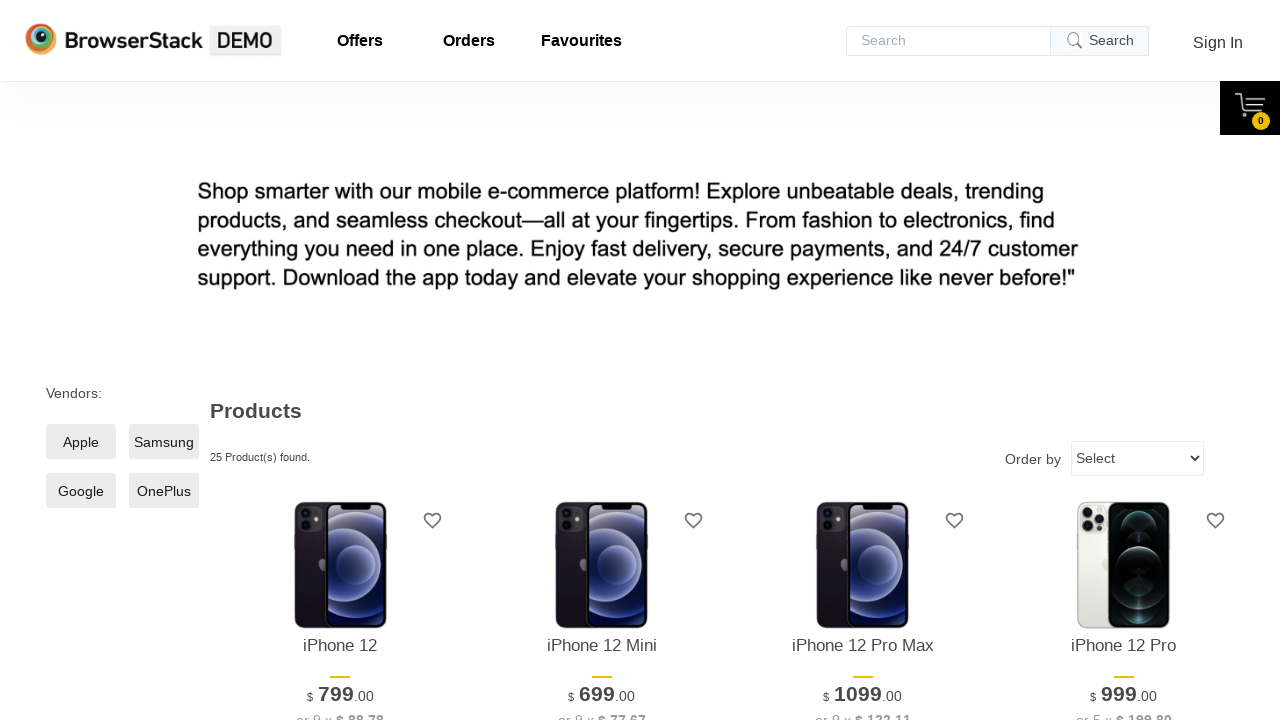

Verified page title contains 'StackDemo'
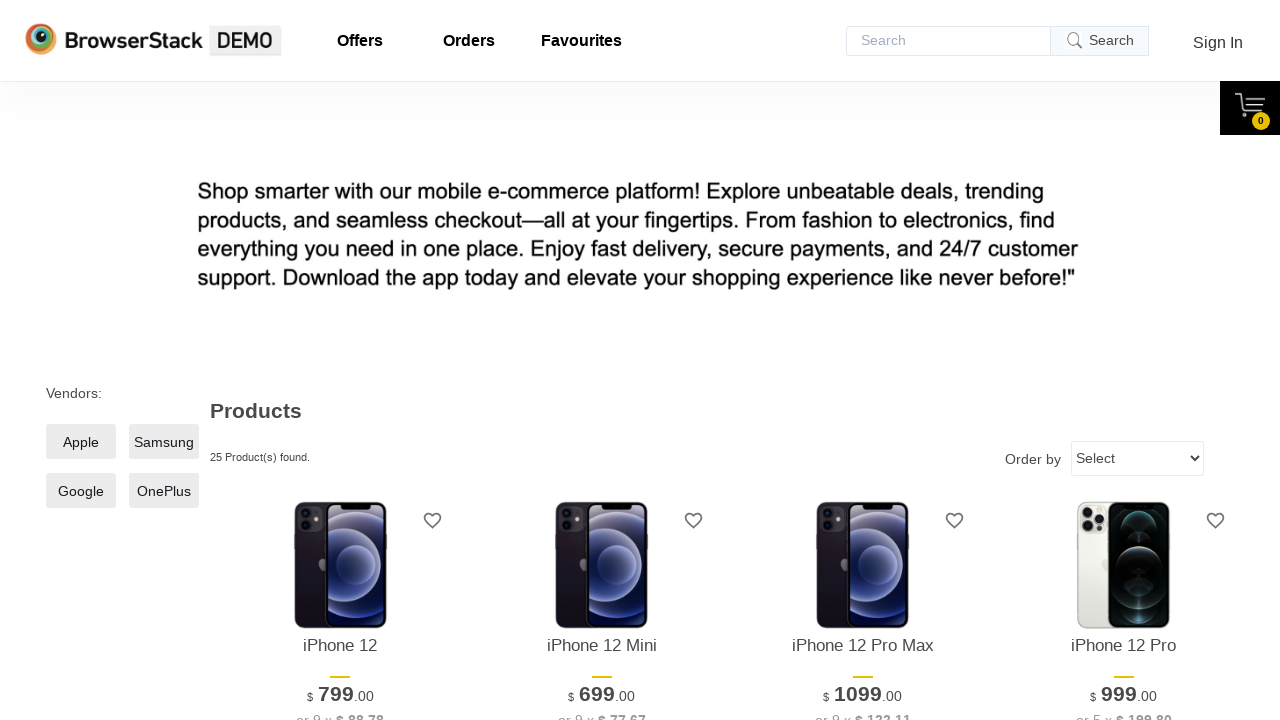

Retrieved product name from main page
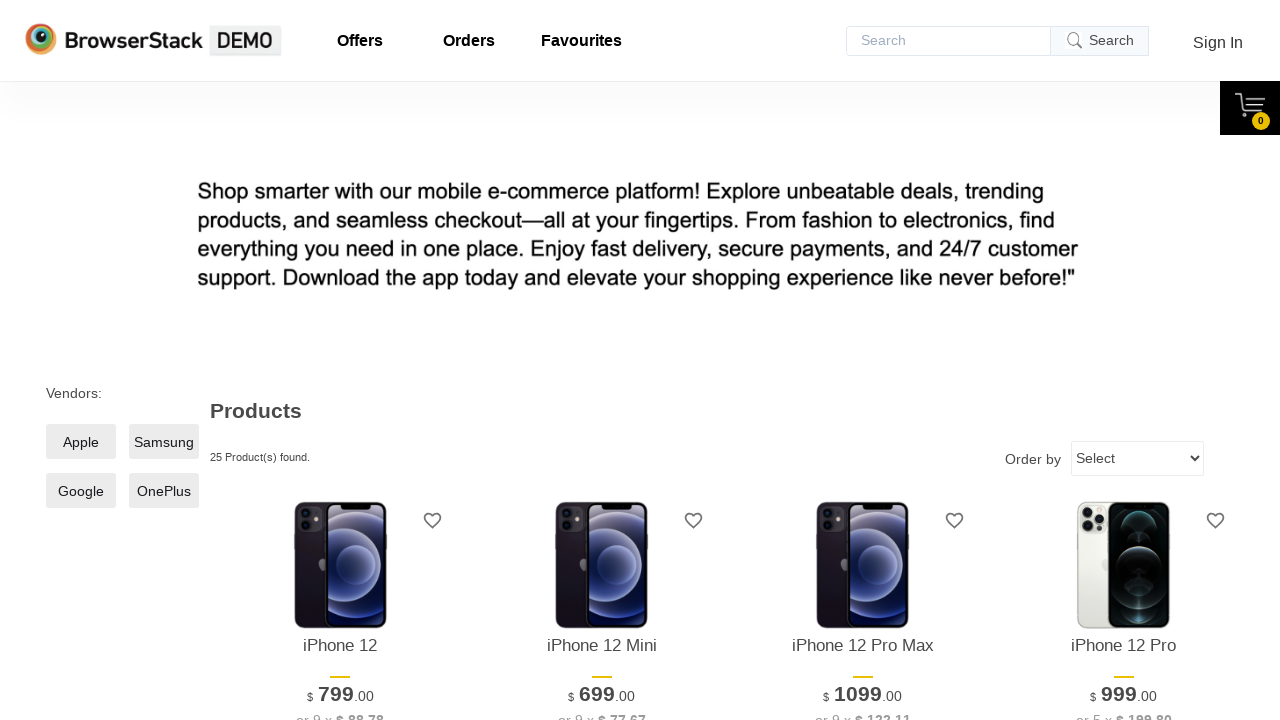

Clicked add to cart button for first product at (340, 361) on xpath=//*[@id='1']/div[4]
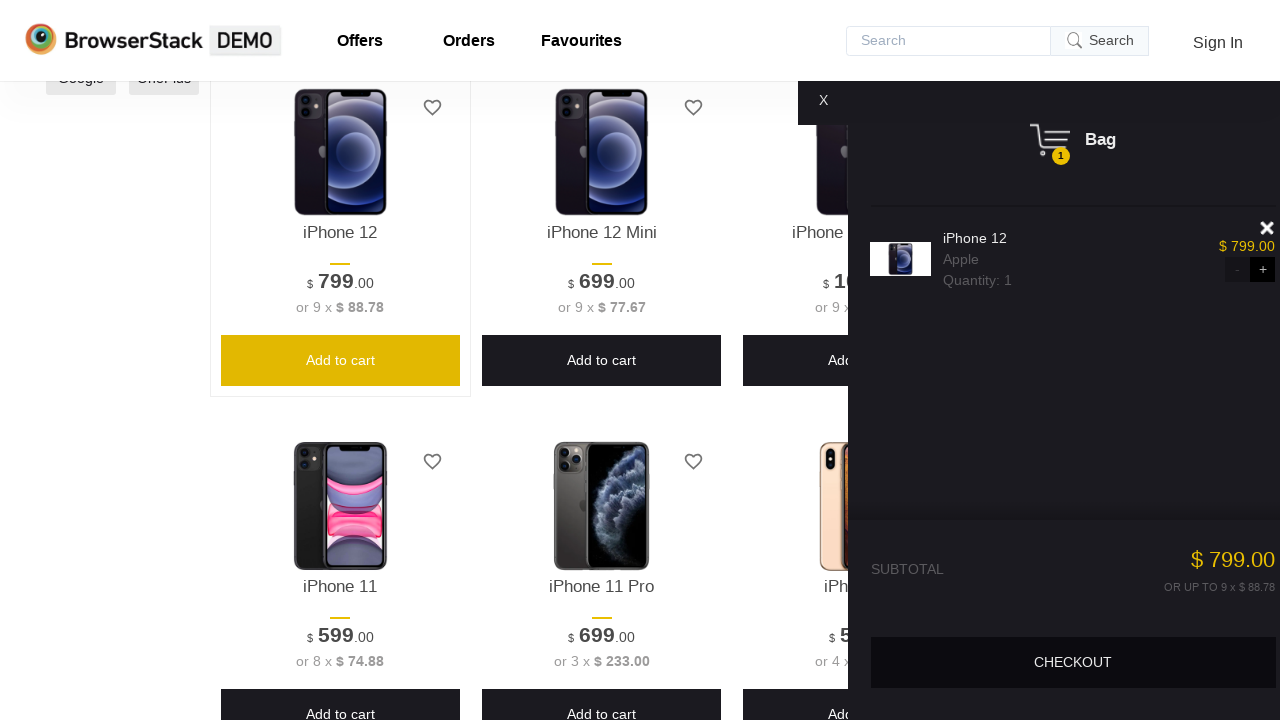

Cart panel loaded and became visible
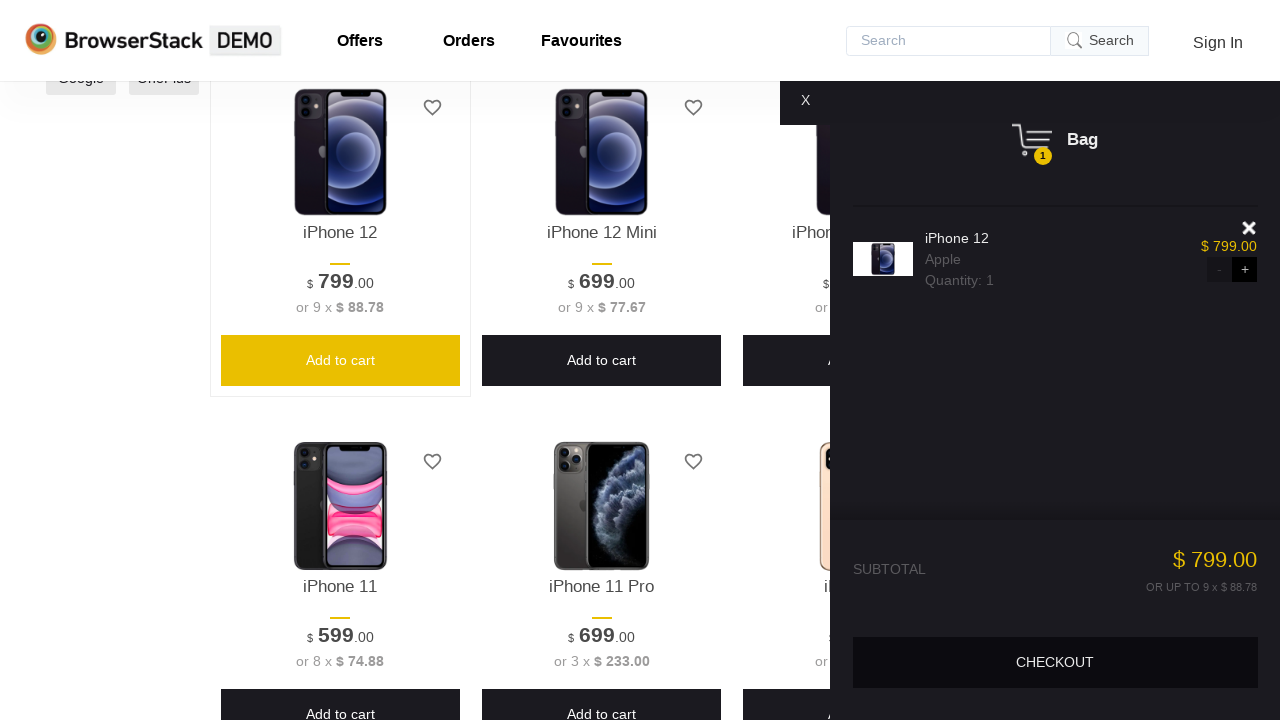

Verified cart panel is visible
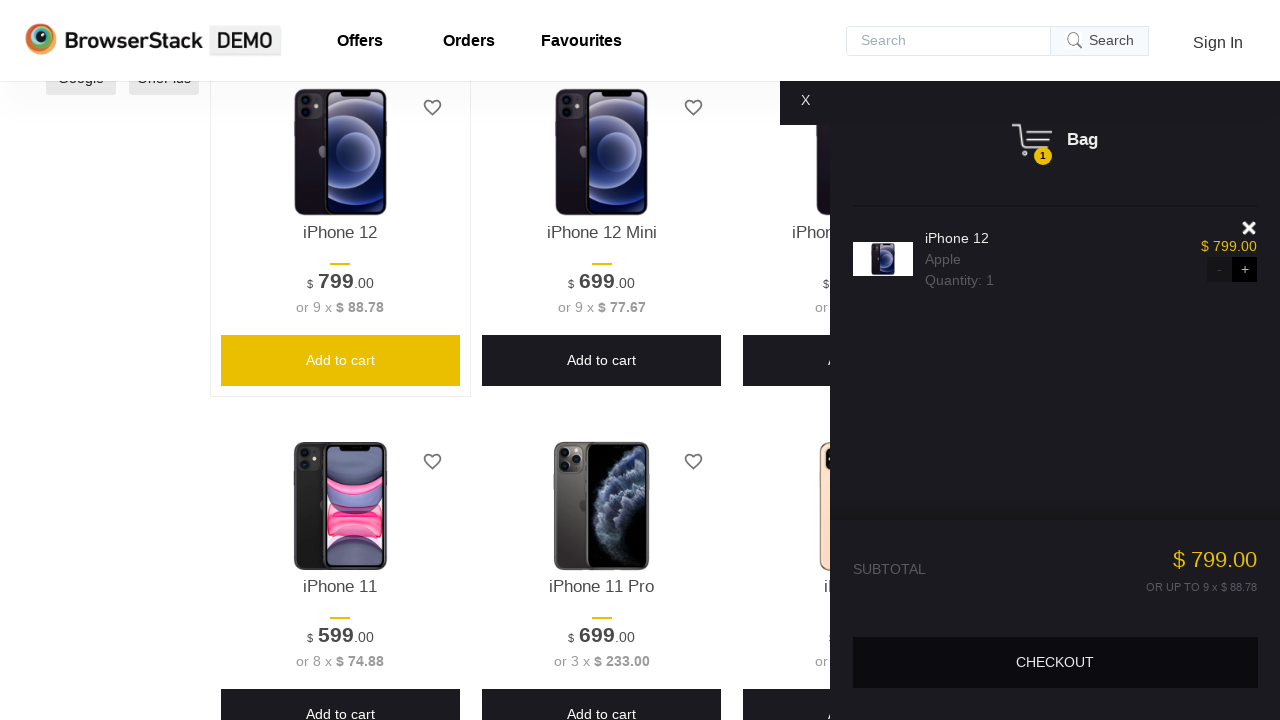

Retrieved product name from cart panel
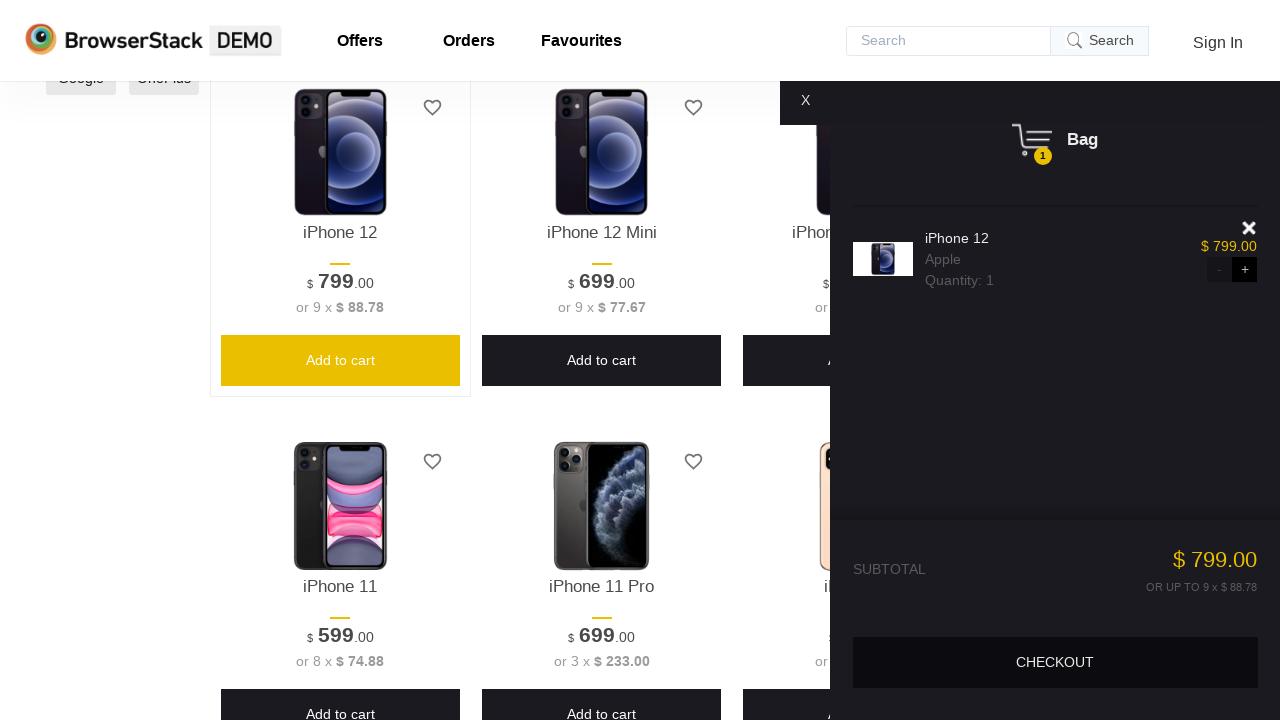

Verified product in cart matches product on main page
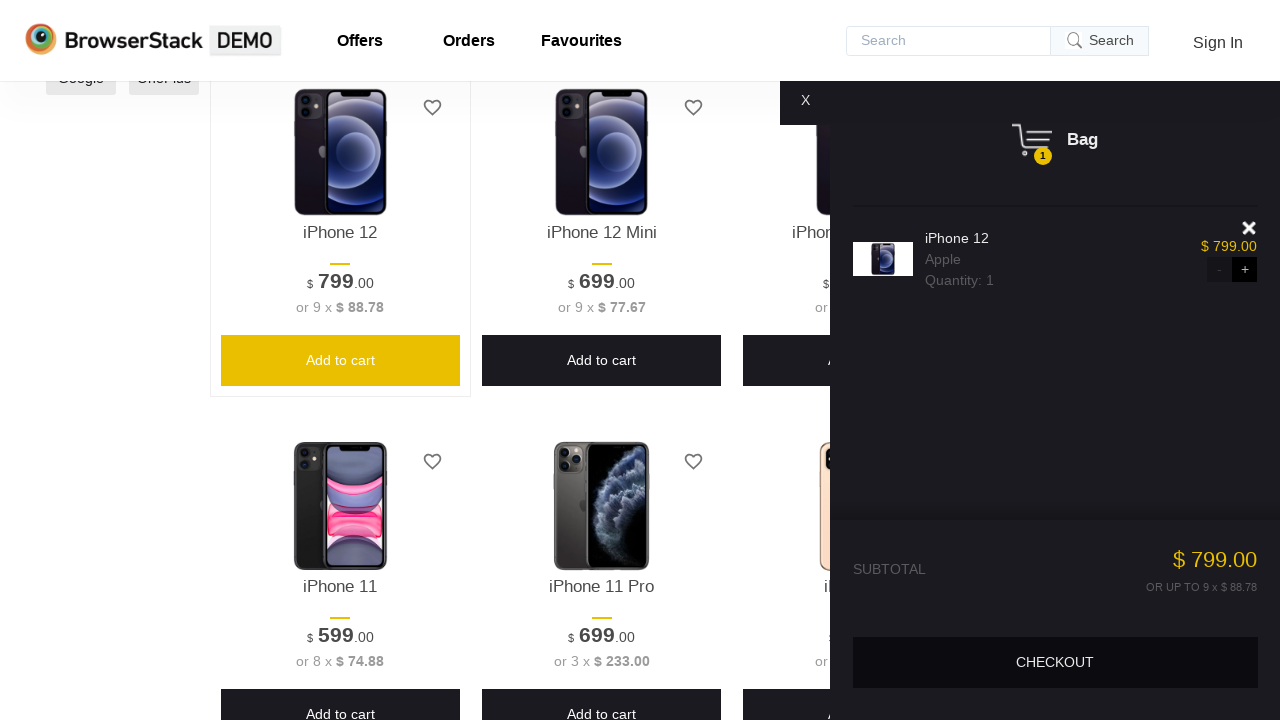

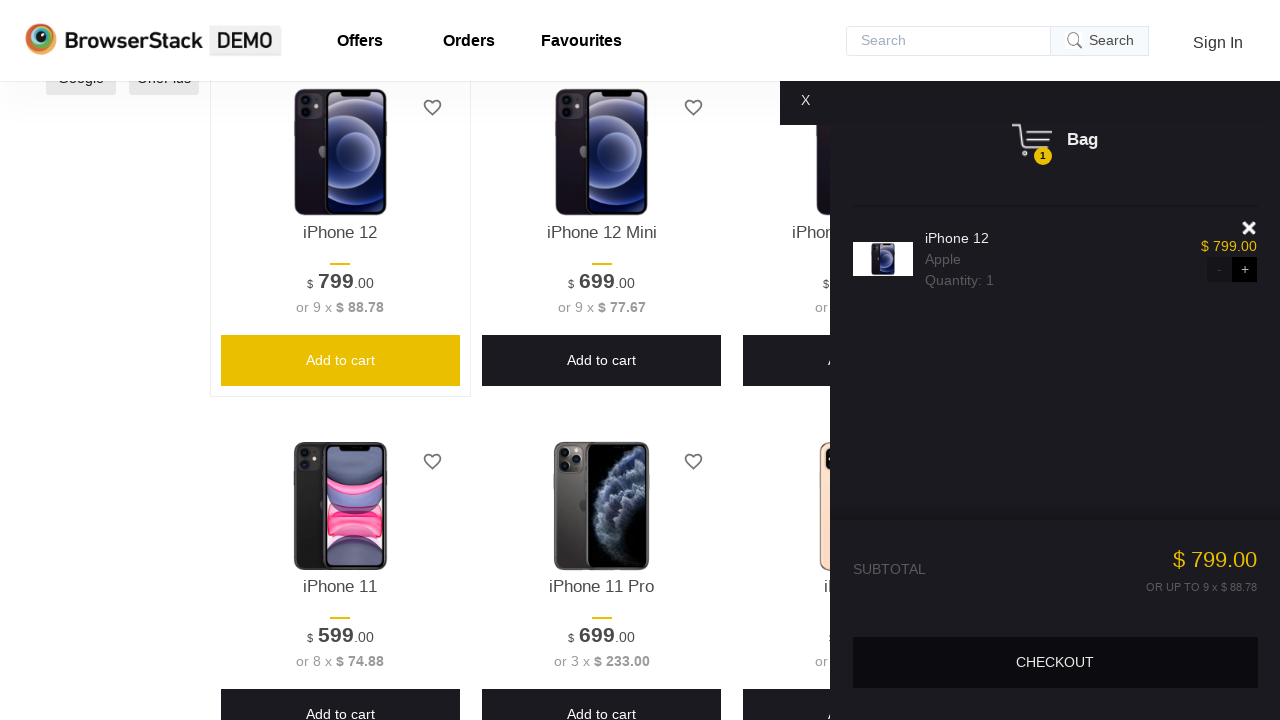